Navigates to wisequarter.com and verifies that the current URL contains the expected text

Starting URL: https://www.wisequarter.com

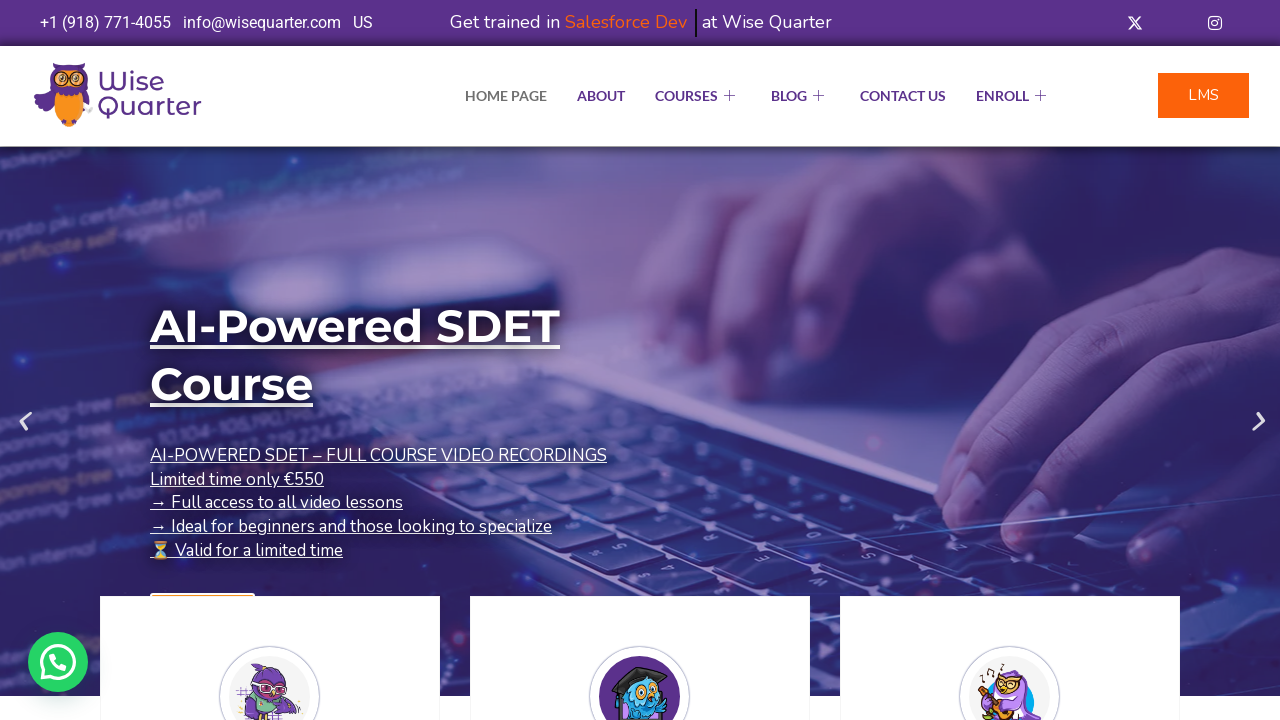

Waited for page to load (domcontentloaded)
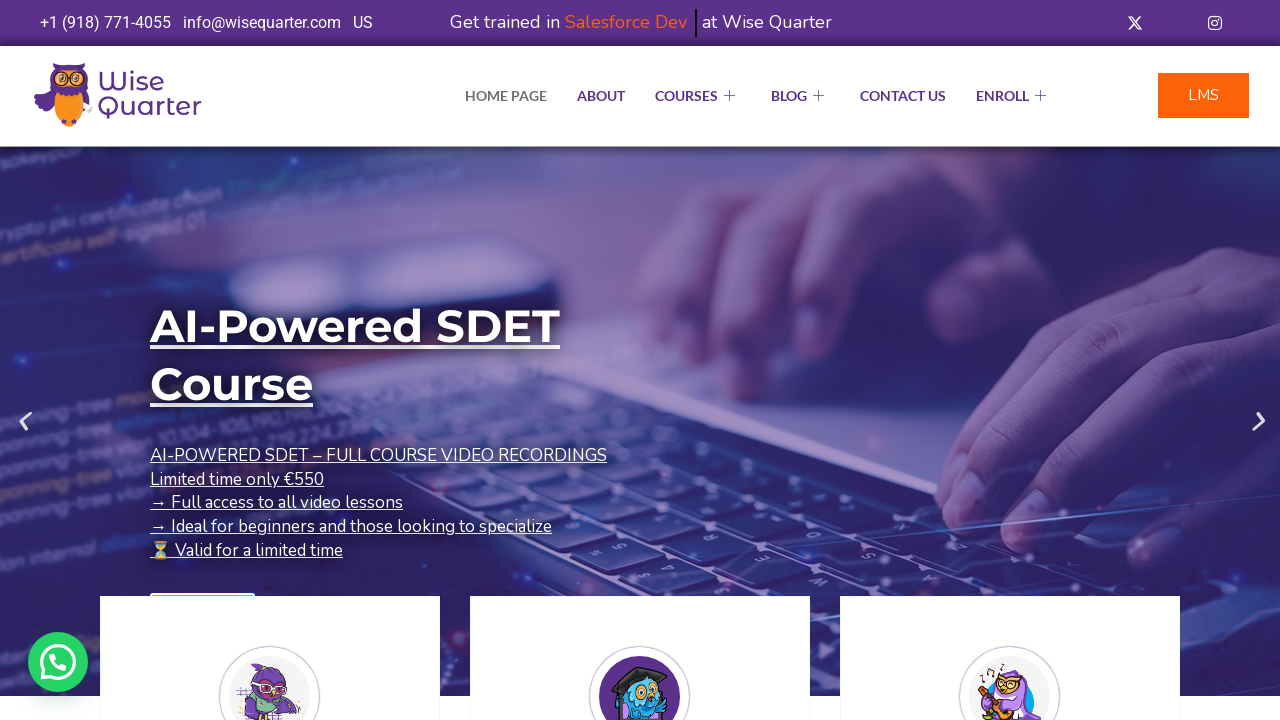

Retrieved current URL
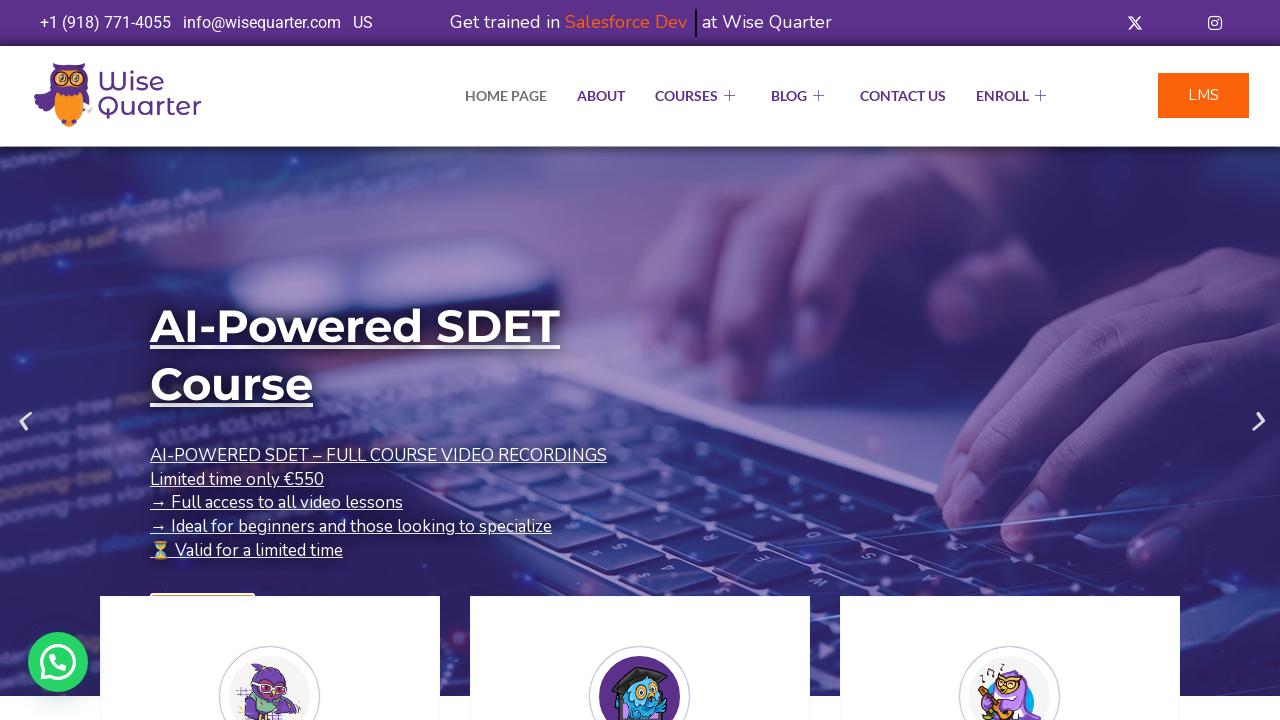

Verified URL contains 'wisequarter'
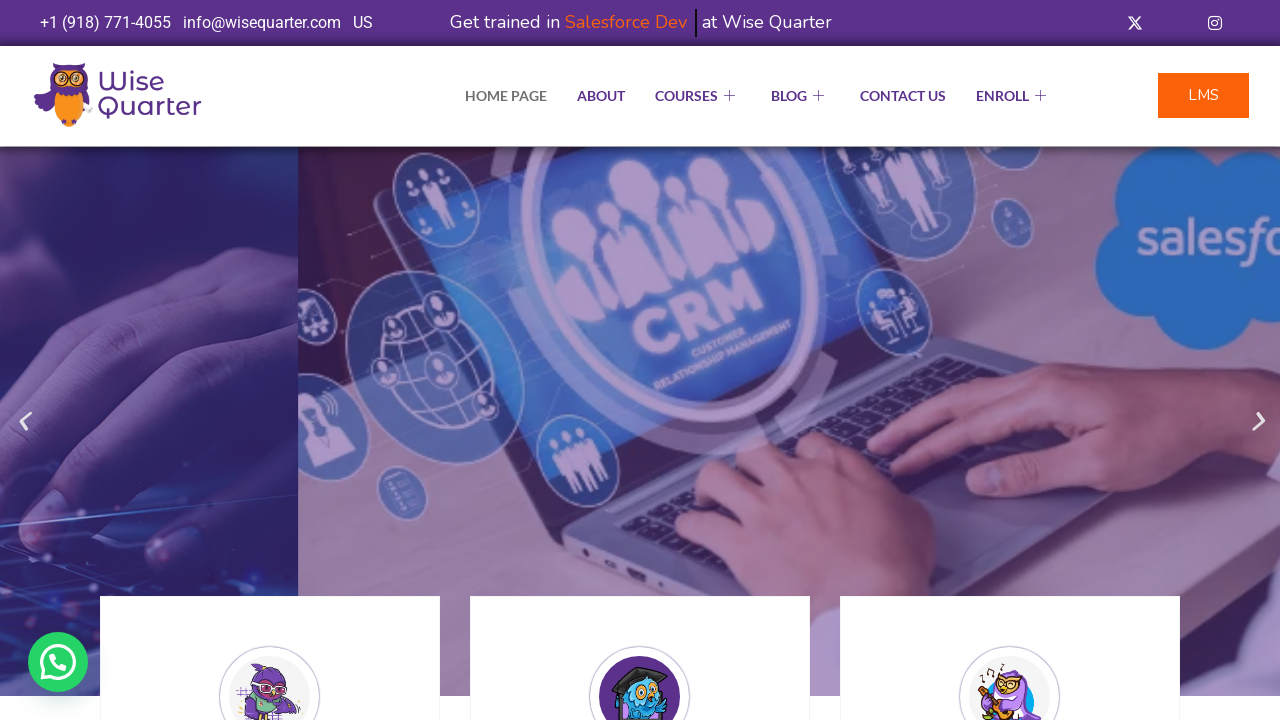

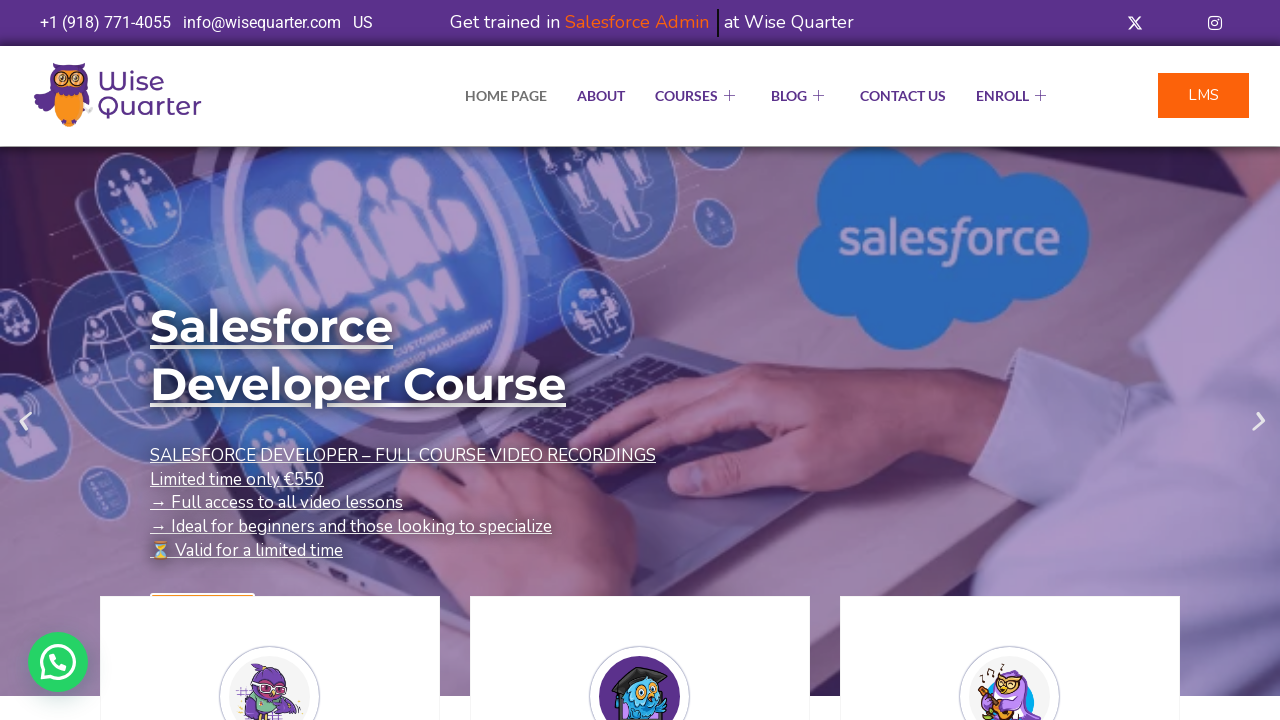